Waits for price to drop to $100, books it, solves a math equation, and submits the answer

Starting URL: http://suninjuly.github.io/explicit_wait2.html

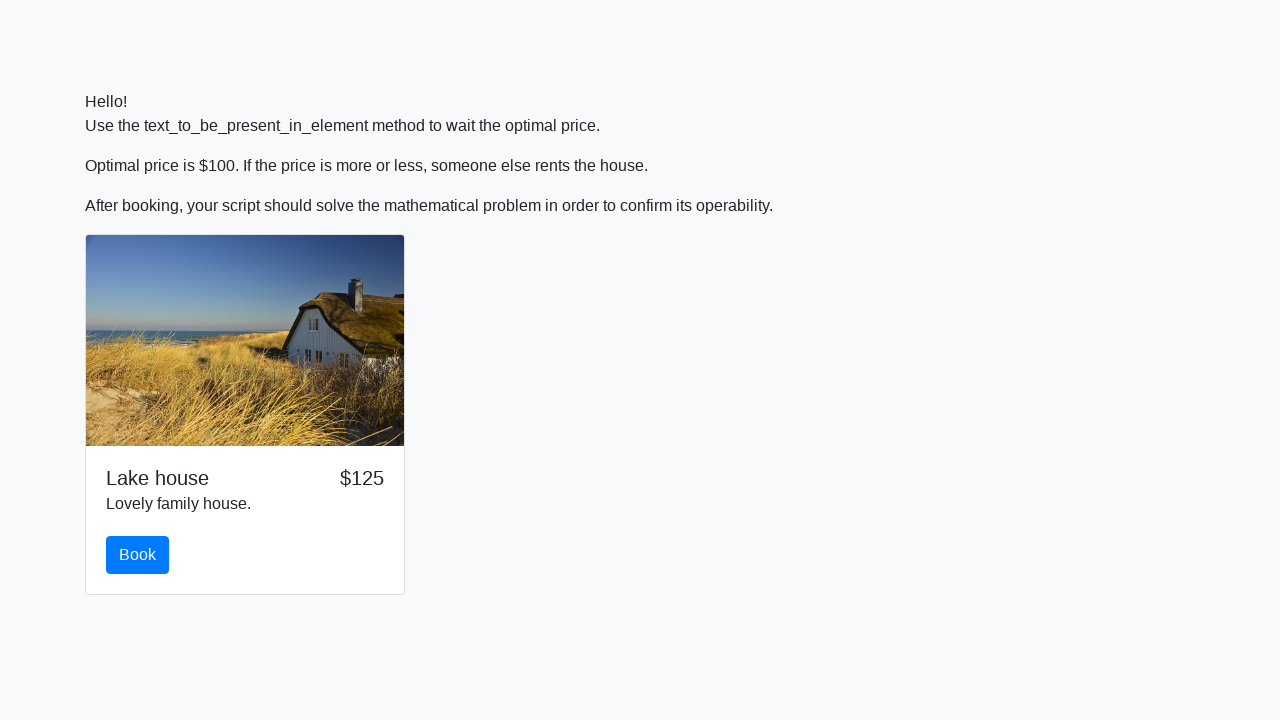

Waited for price to drop to $100
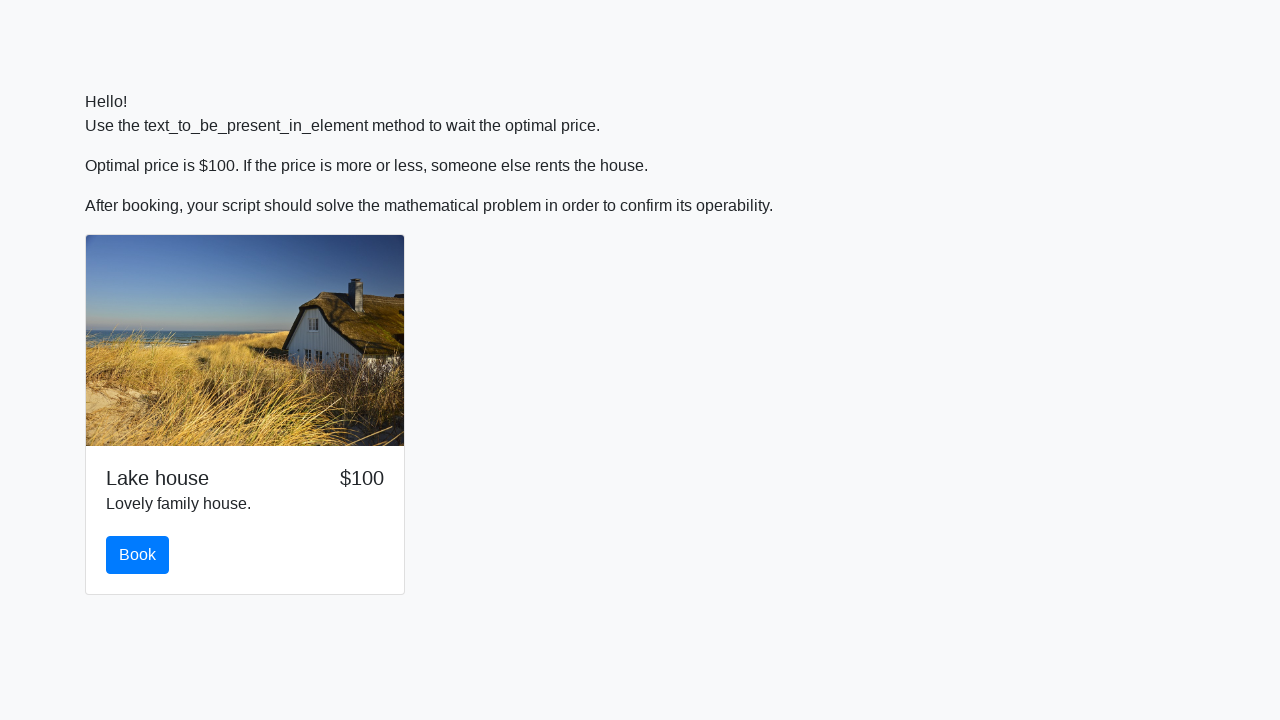

Clicked book button at (138, 555) on #book
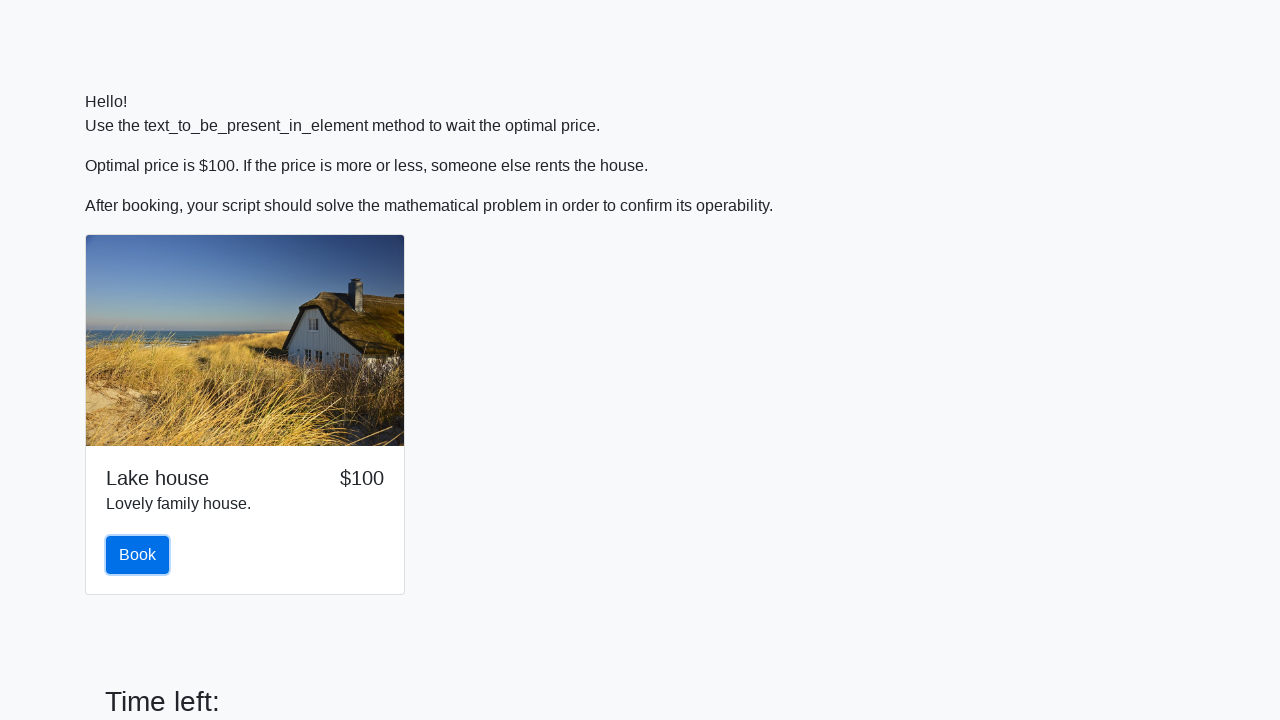

Input value field appeared
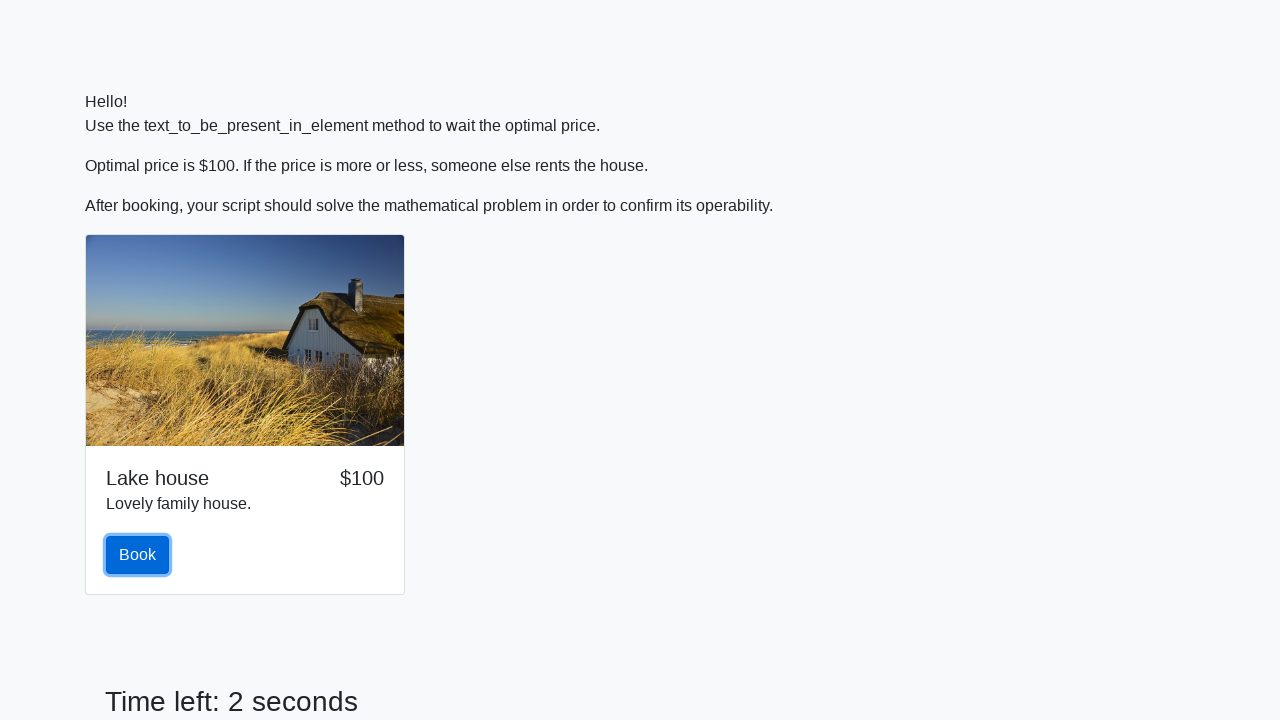

Pressed Control+PageDown to switch tab
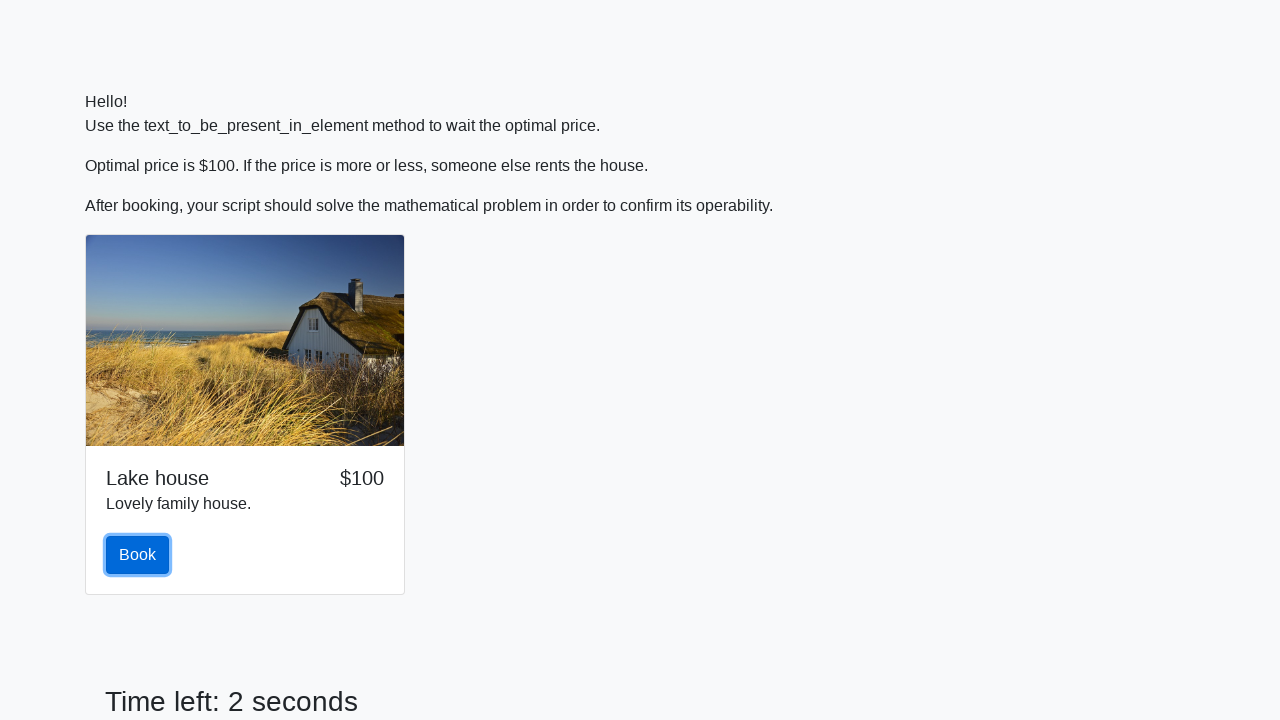

Retrieved math equation value: 946
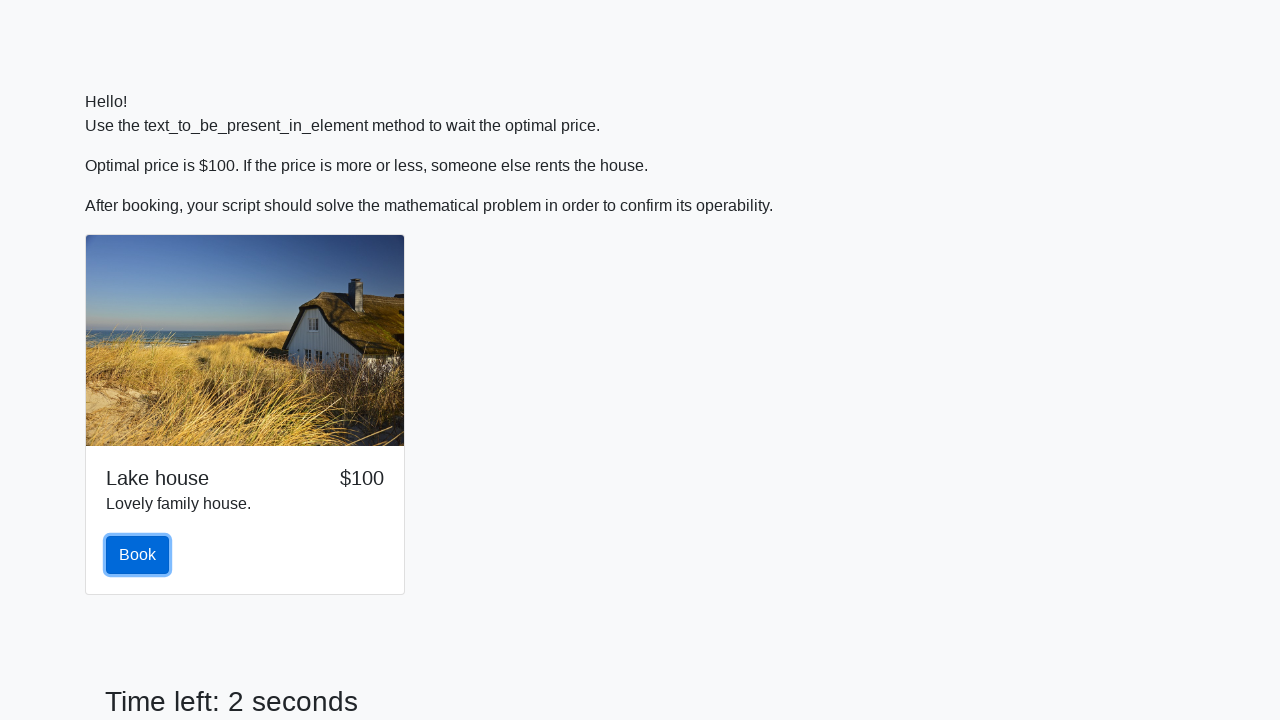

Solved math equation, answer: 1.4946681063776297
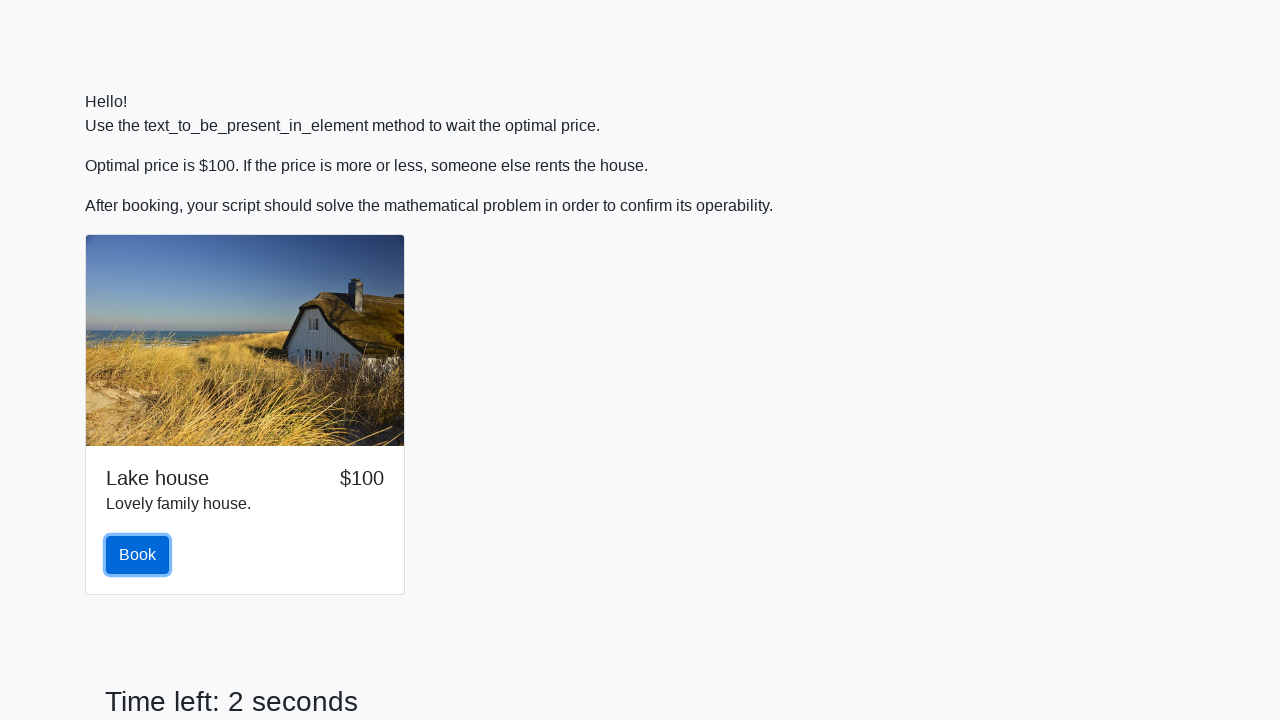

Filled answer field with calculated value on #answer
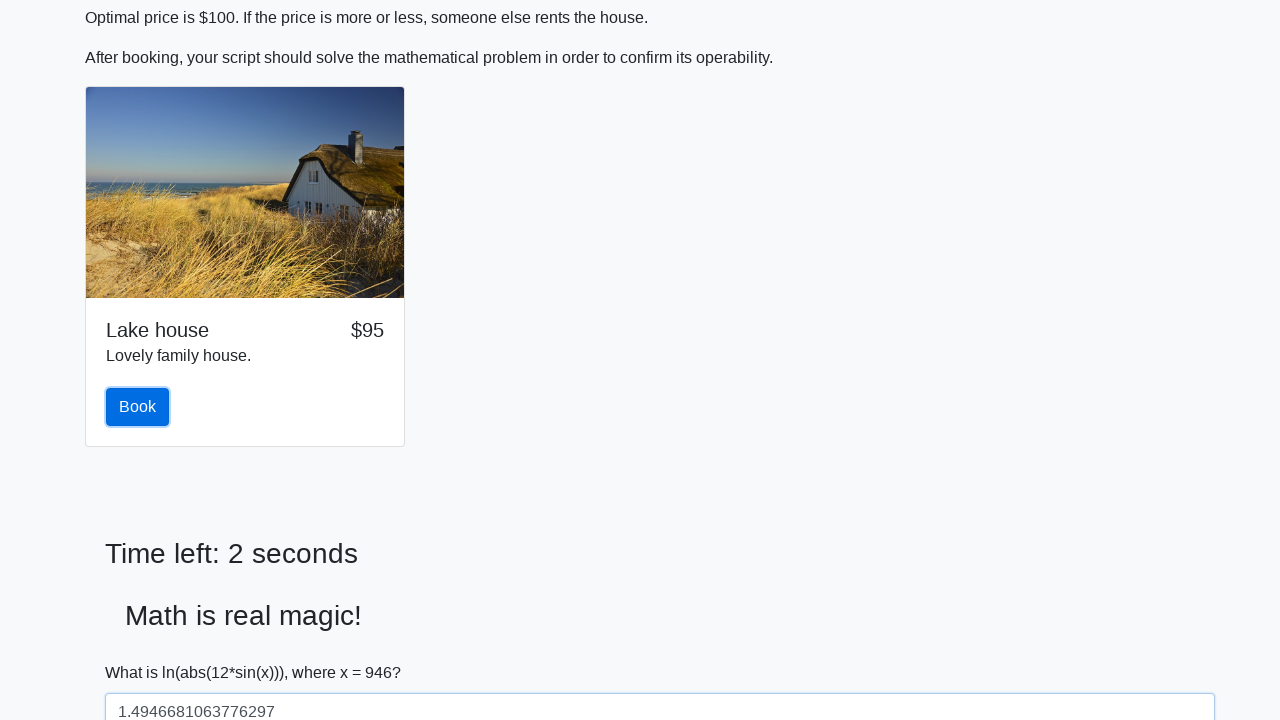

Clicked solve button at (143, 651) on #solve
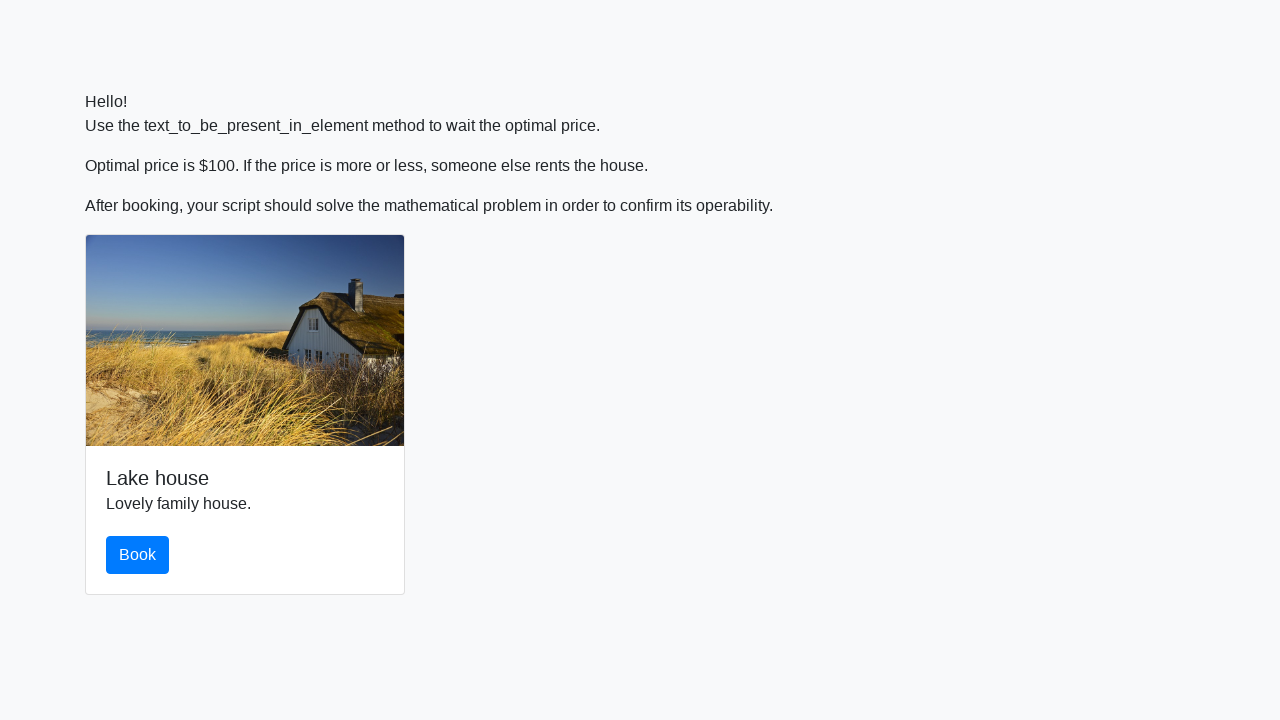

Alert dialog accepted
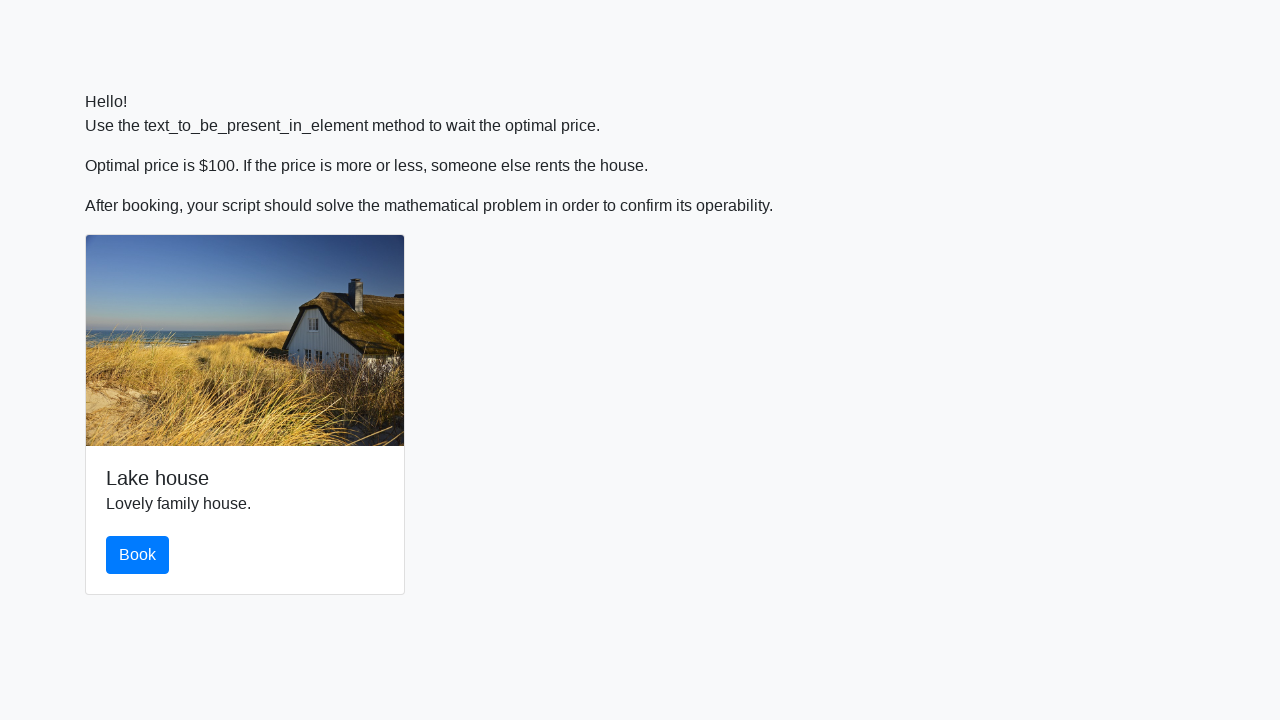

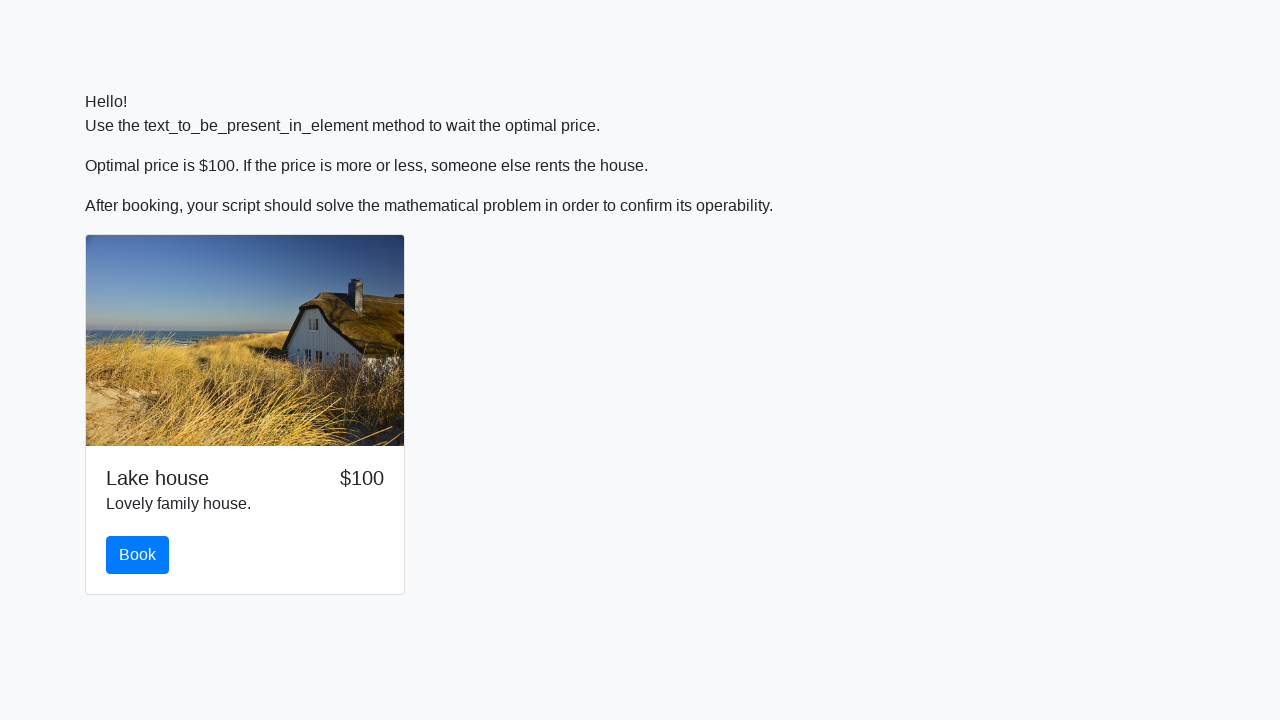